Navigates to the OrangeHRM demo application homepage and waits for the page to fully load.

Starting URL: https://opensource-demo.orangehrmlive.com/

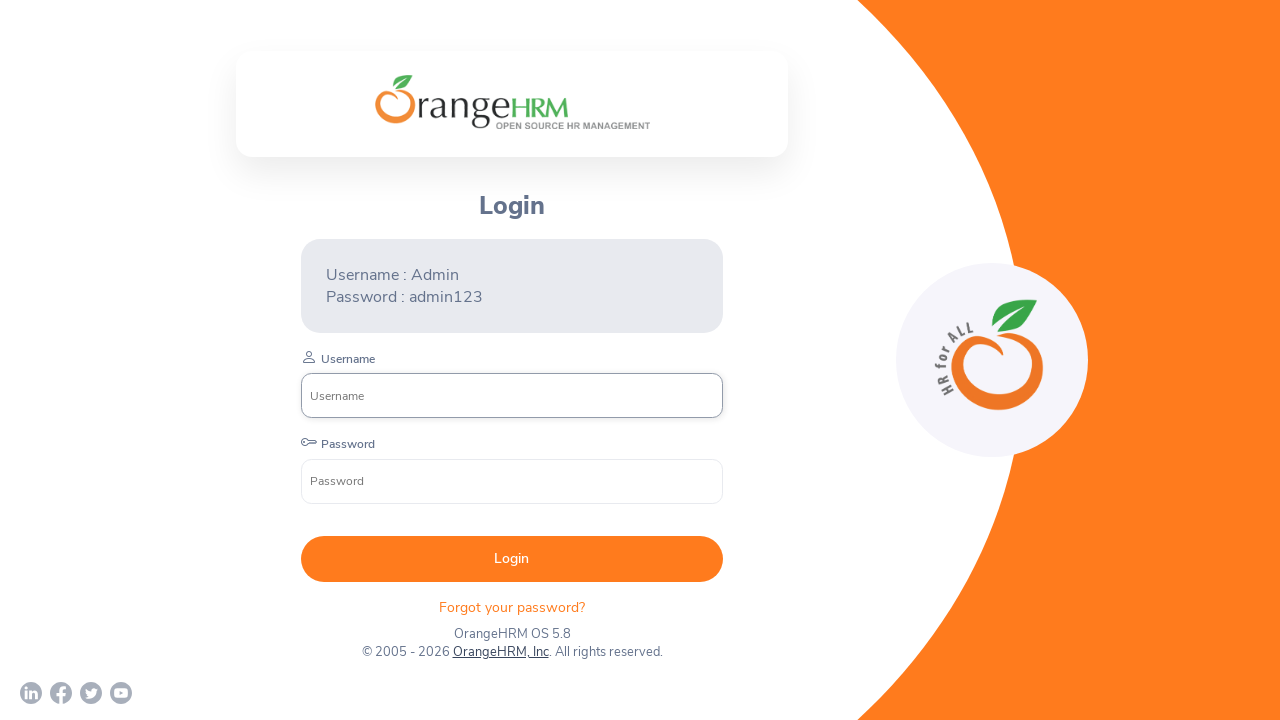

Navigated to OrangeHRM demo application homepage
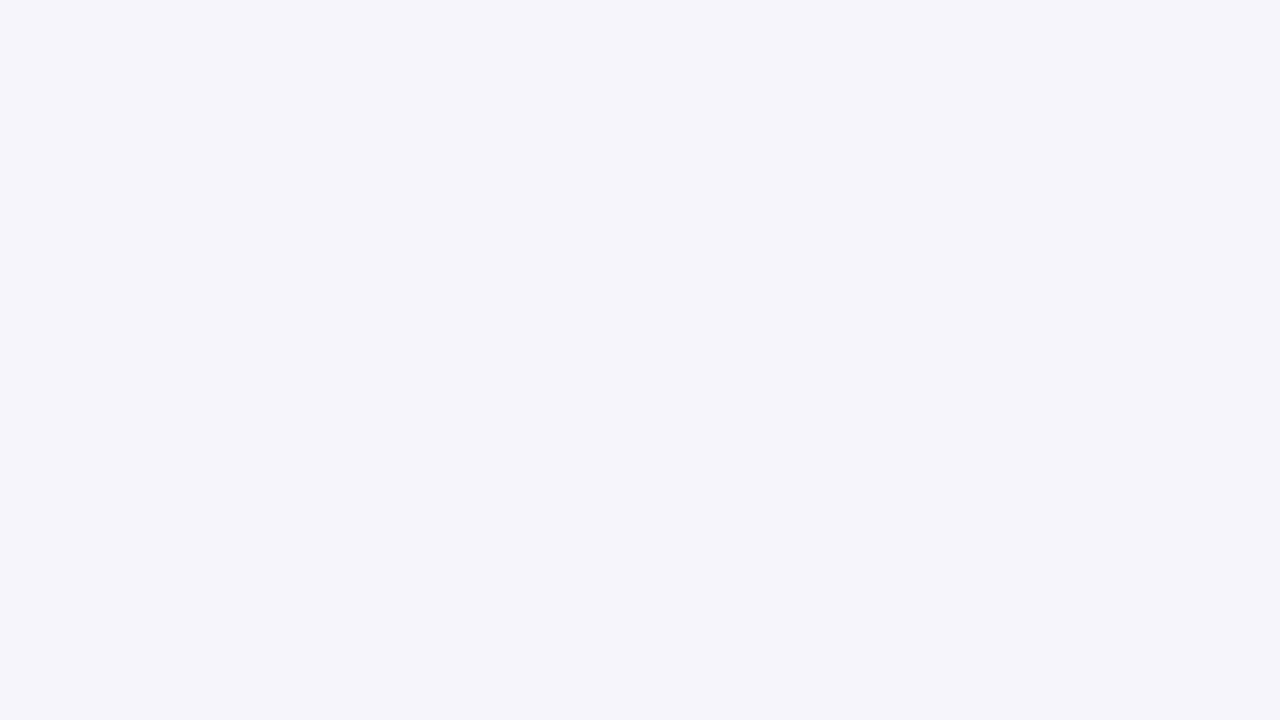

Page fully loaded with networkidle state
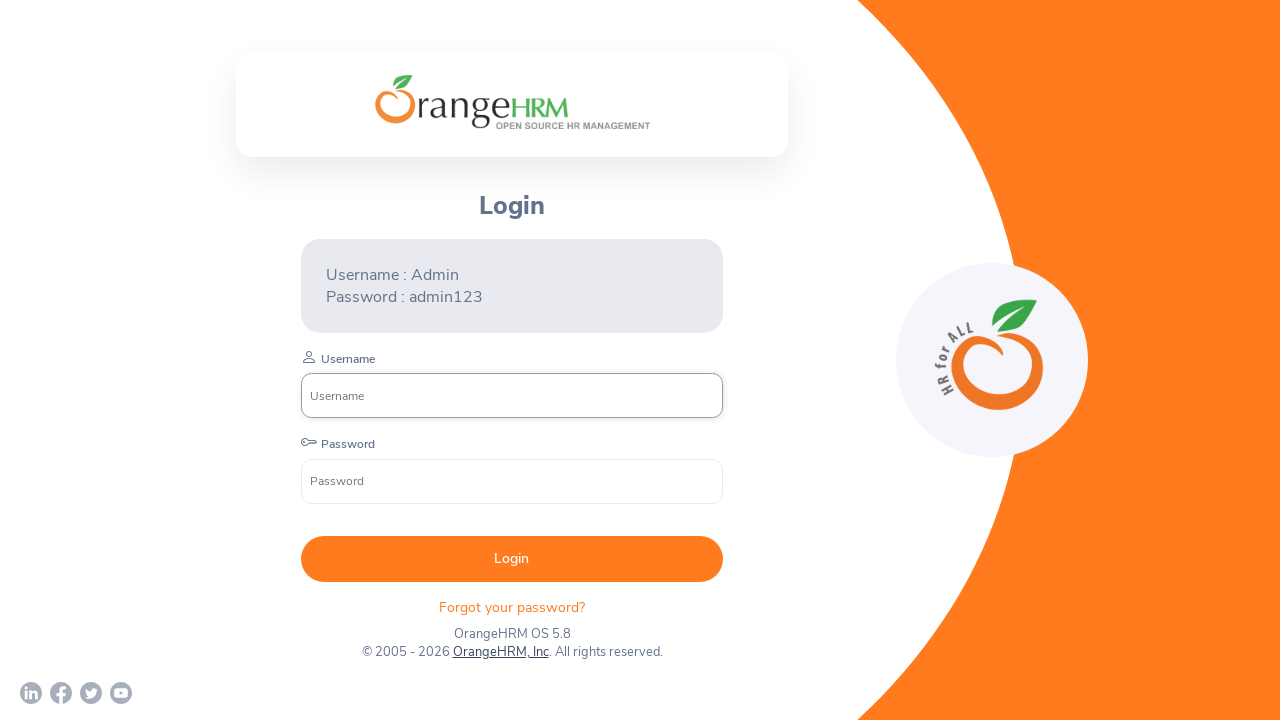

Username input field is visible on the login form
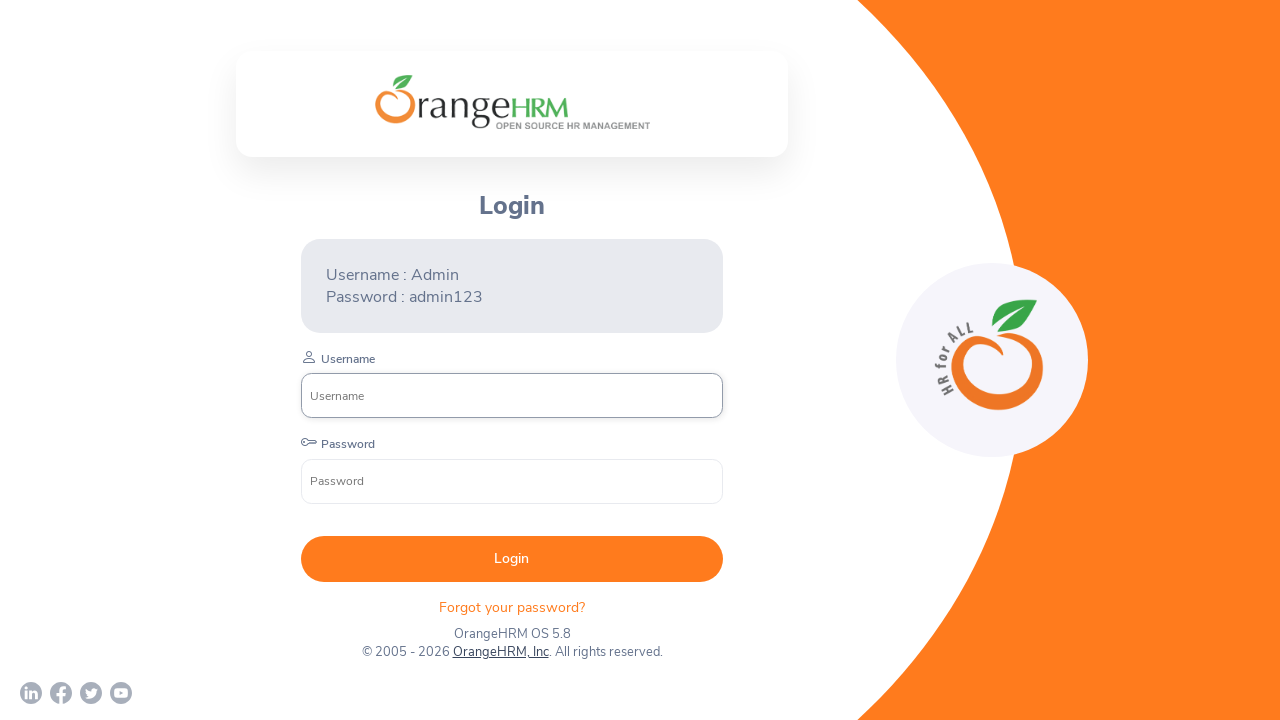

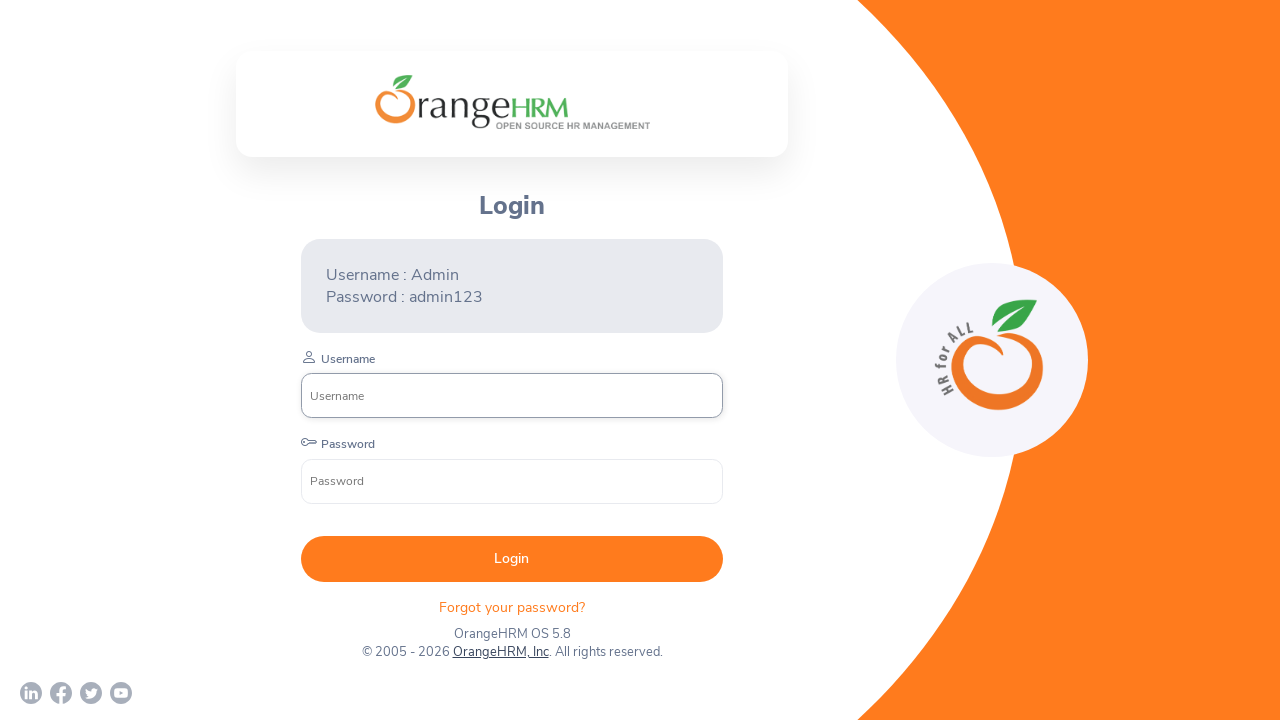